Navigates to Python.org and extracts upcoming events information from the event widget

Starting URL: https://python.org

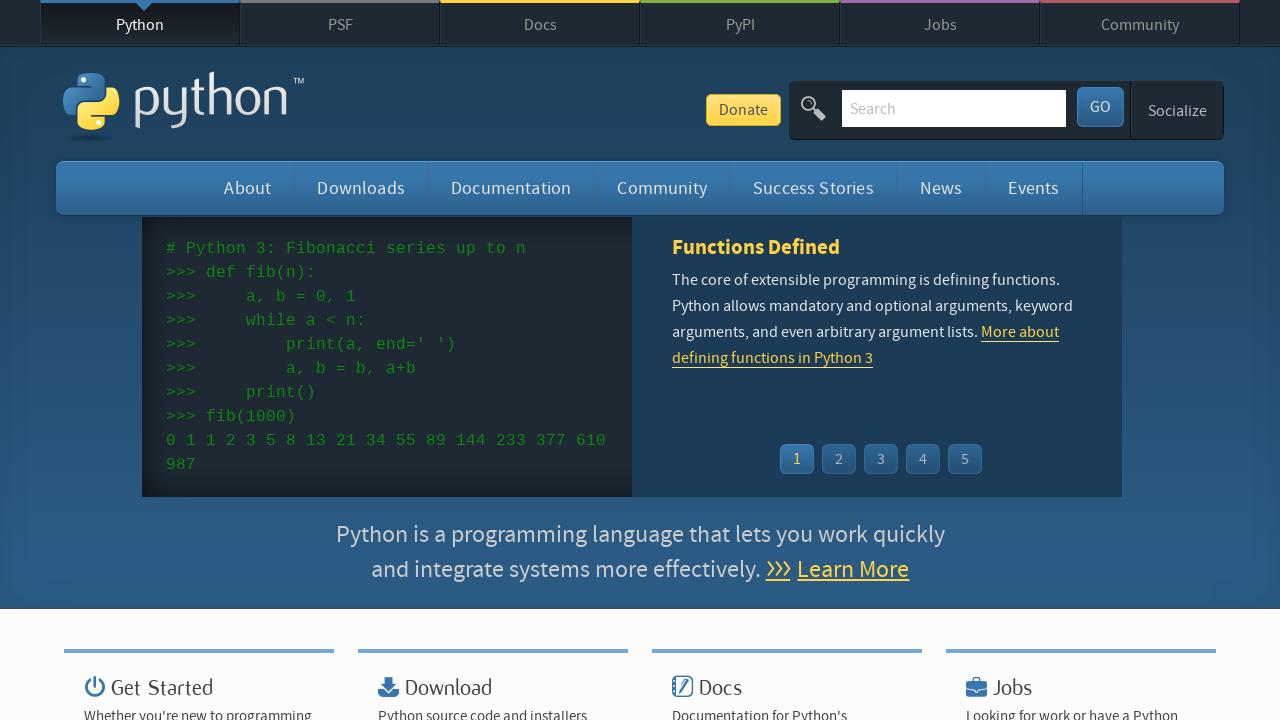

Navigated to https://python.org
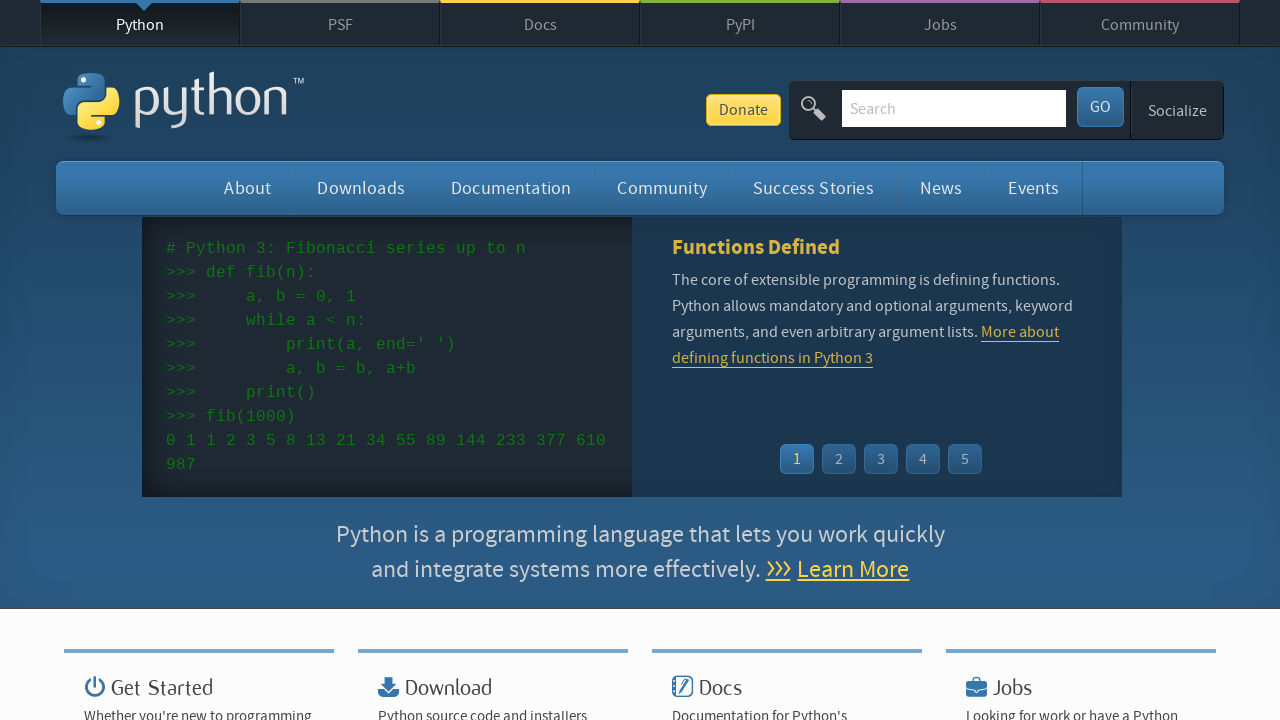

Event widget loaded on the page
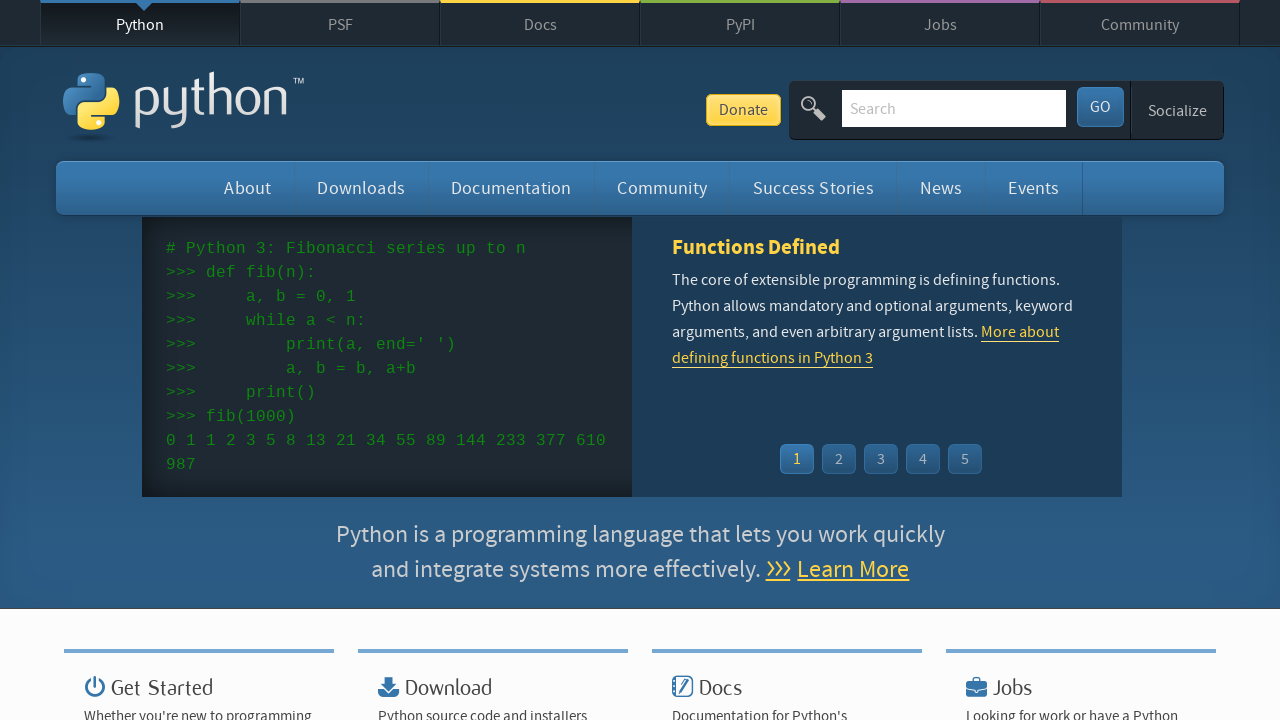

Retrieved all event time elements from the widget
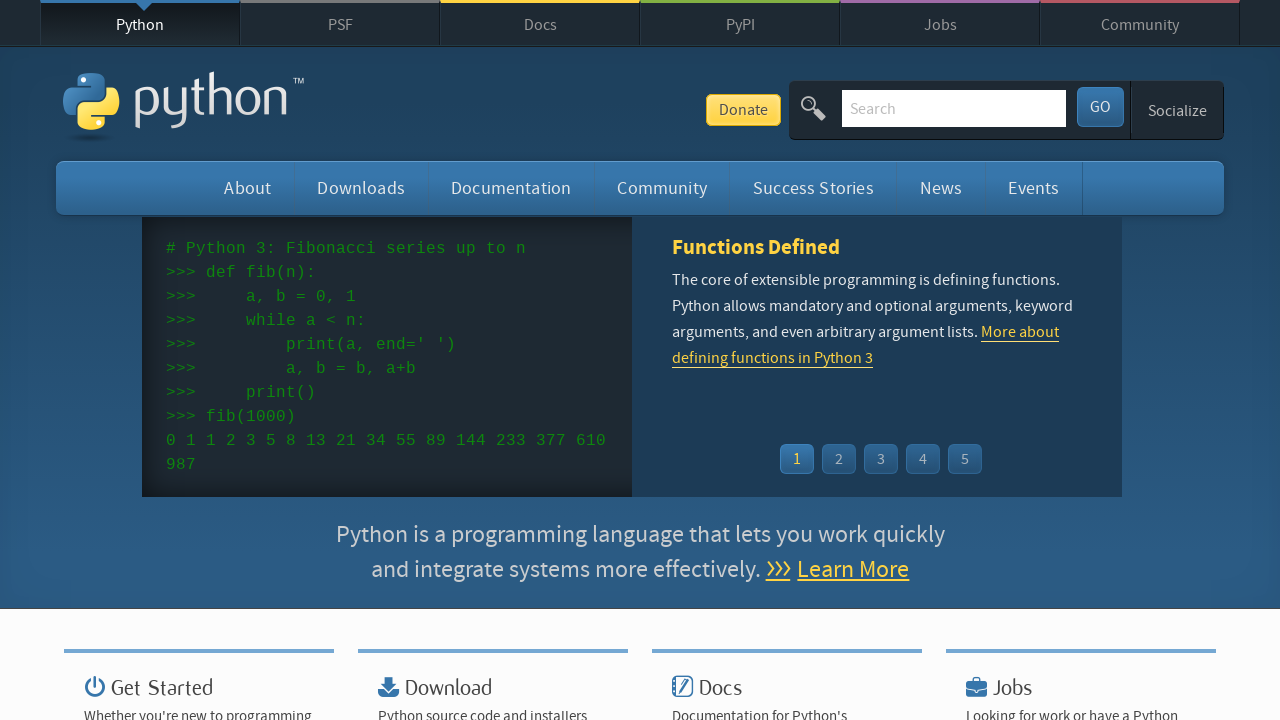

Retrieved all event name elements from the widget
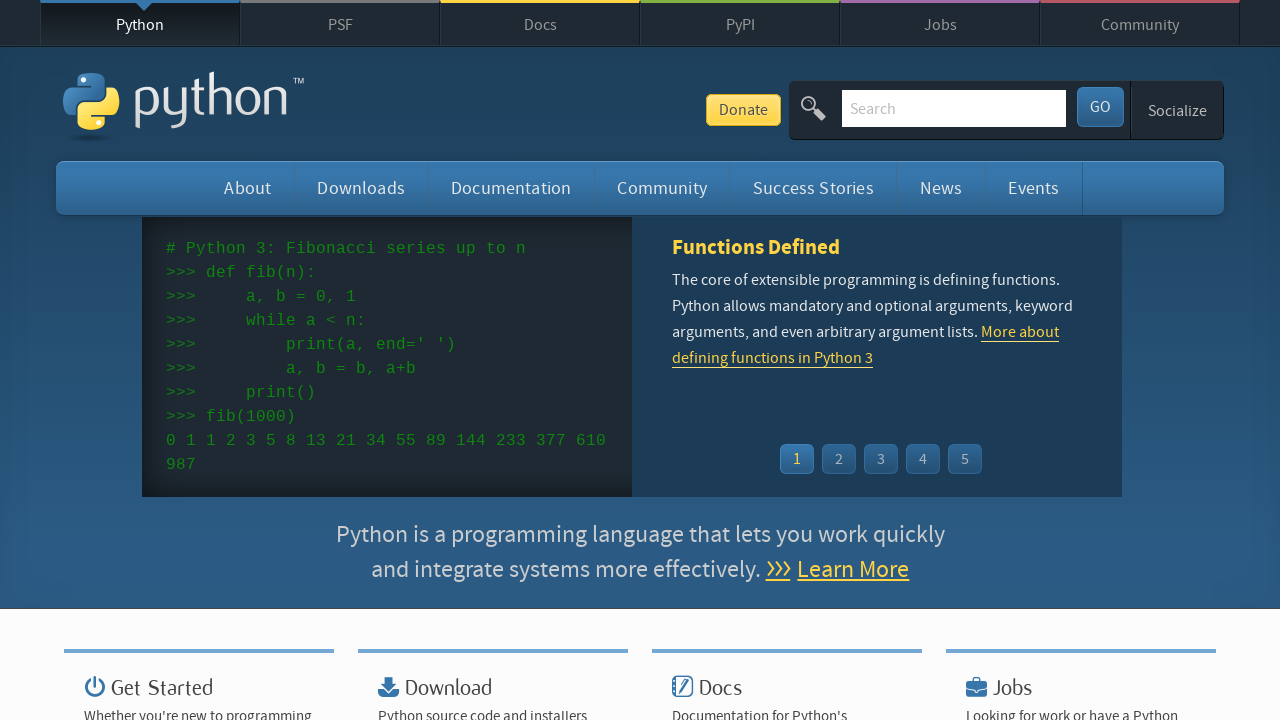

Verified that event times are present (count: 5)
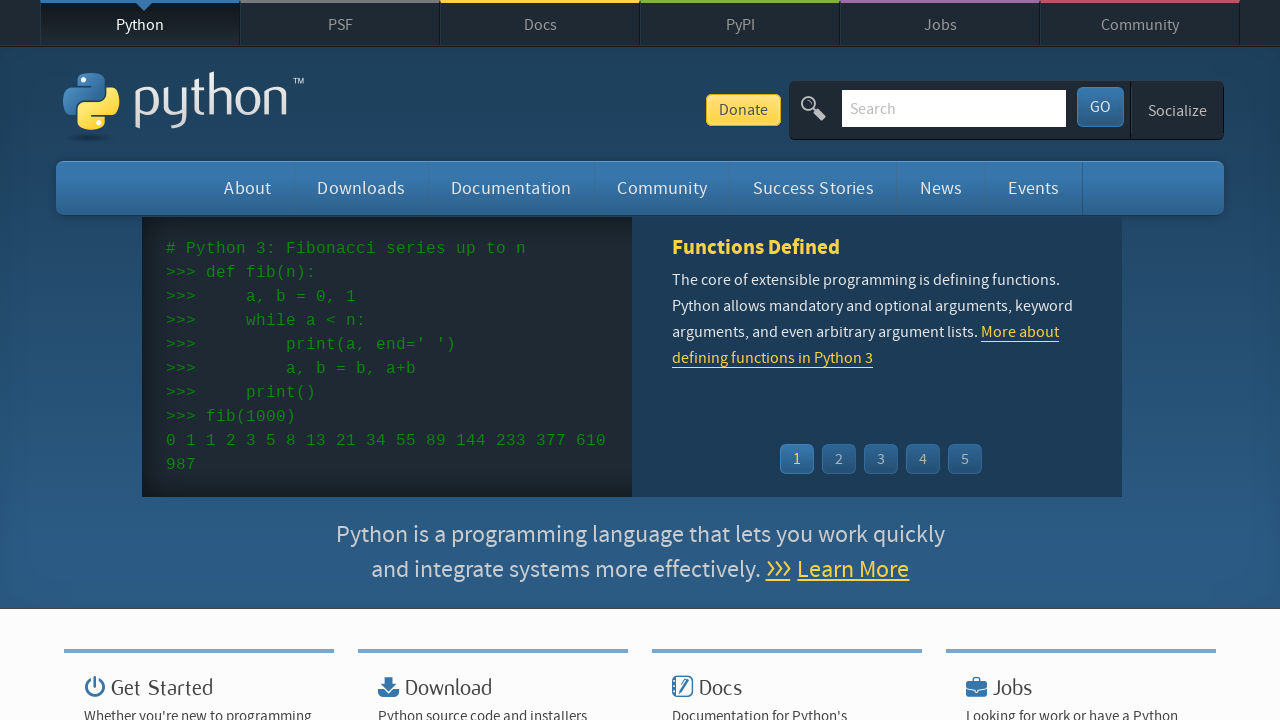

Verified that event names are present (count: 5)
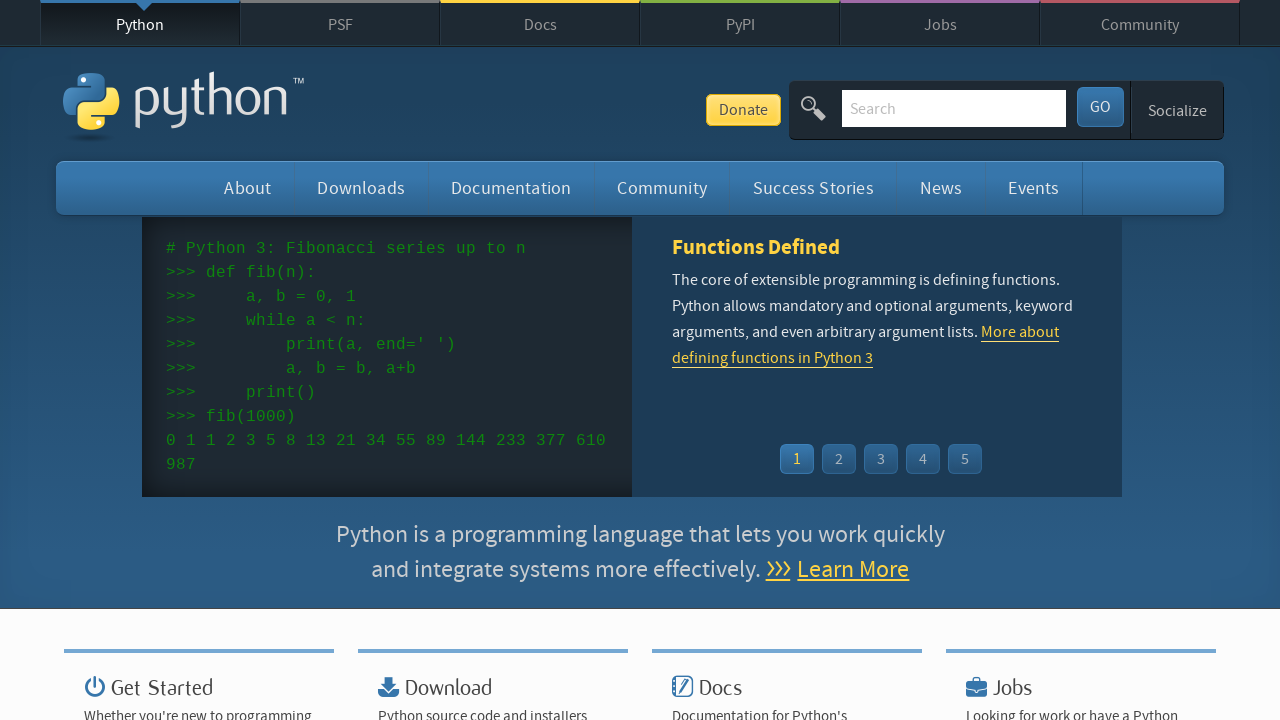

Verified that event times and names counts match
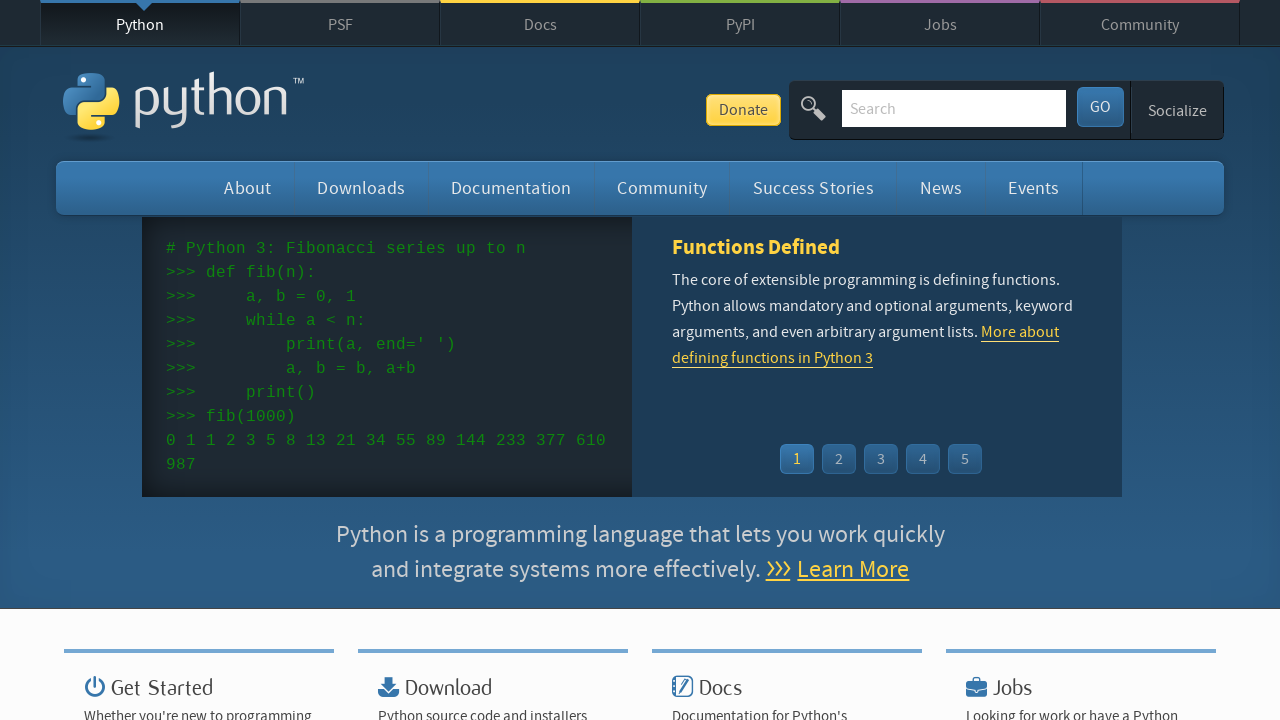

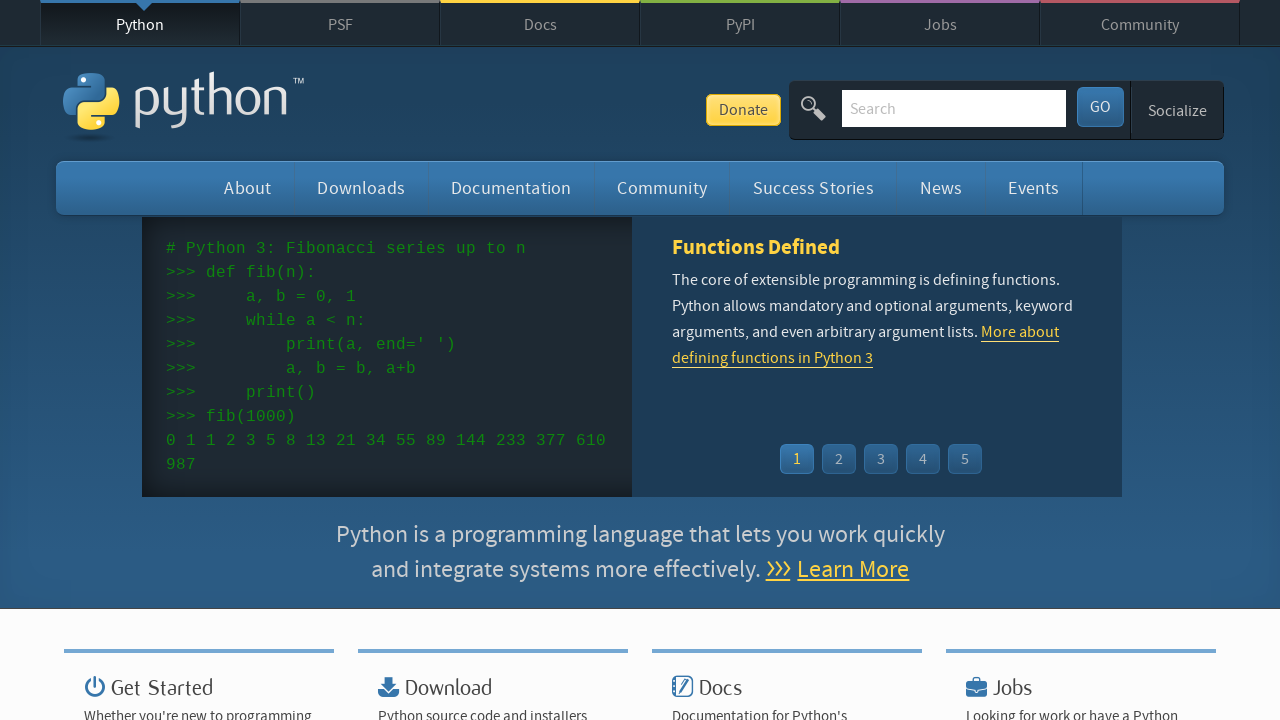